Tests right-click context menu functionality by performing a context click on a designated area, verifying the alert message, then clicking a link that opens a new window and verifying the content on the new page.

Starting URL: https://the-internet.herokuapp.com/context_menu

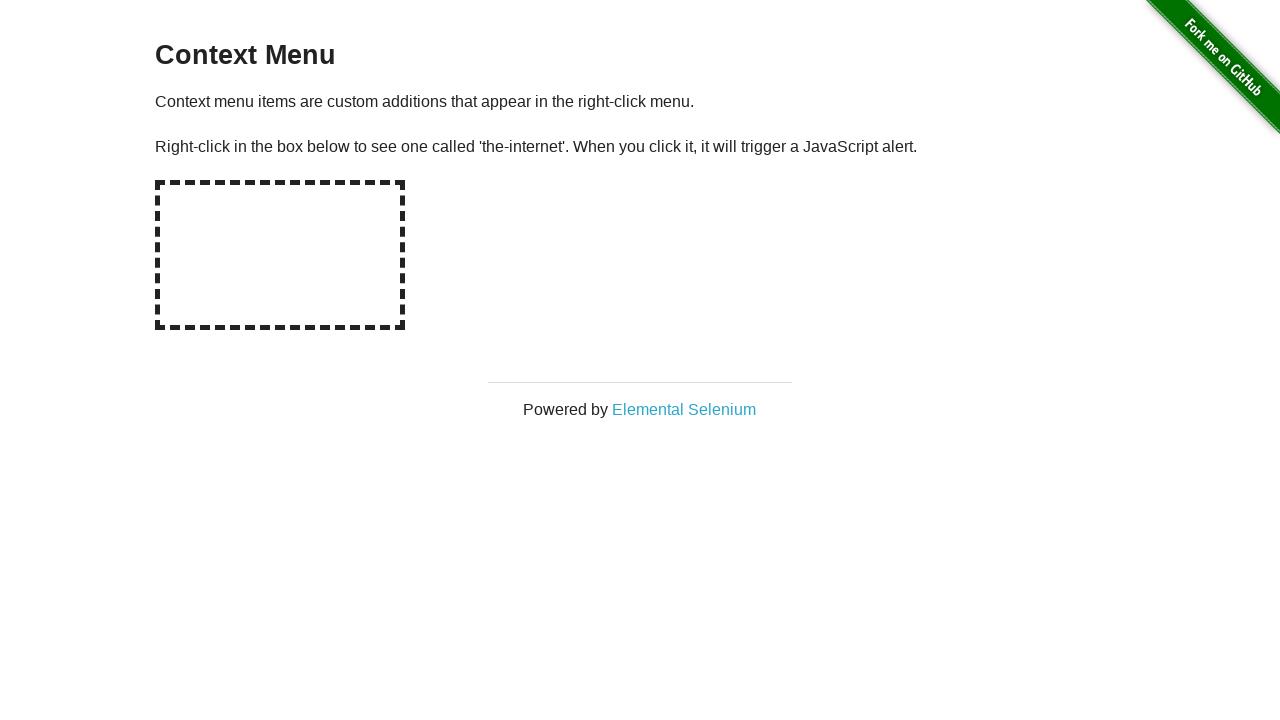

Right-clicked on hot-spot area to open context menu at (280, 255) on #hot-spot
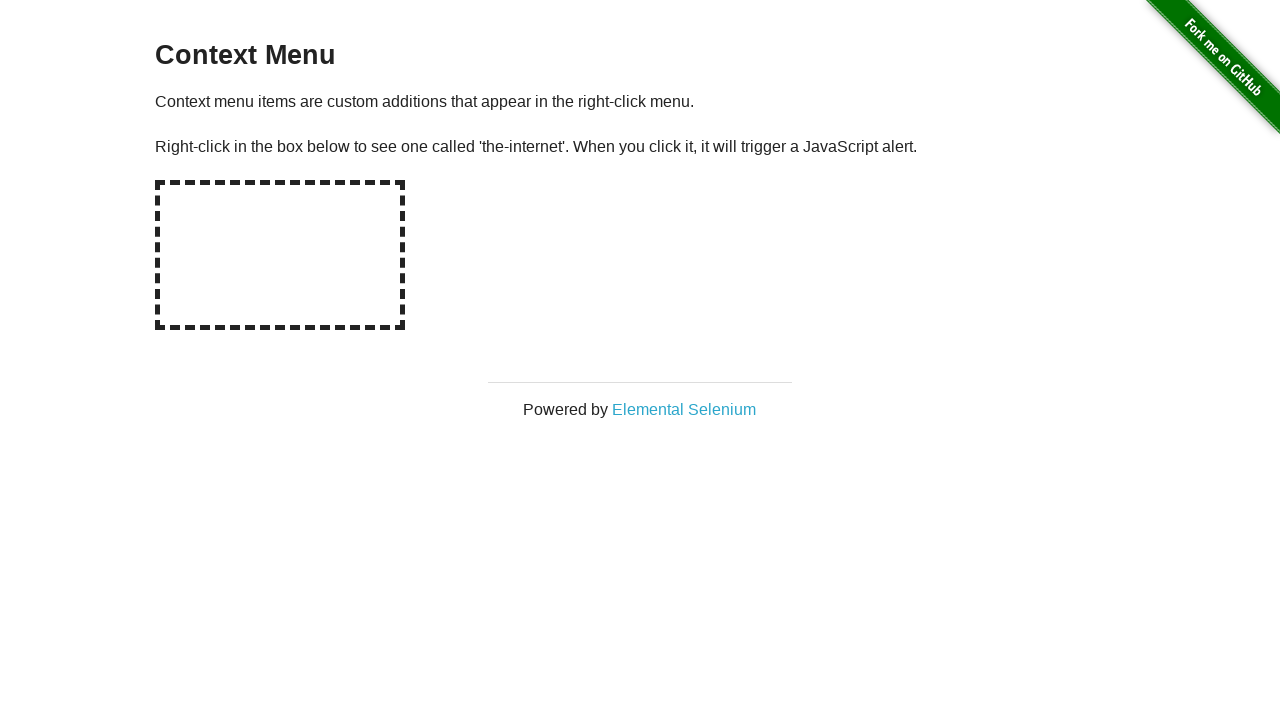

Set up dialog handler to capture alert messages
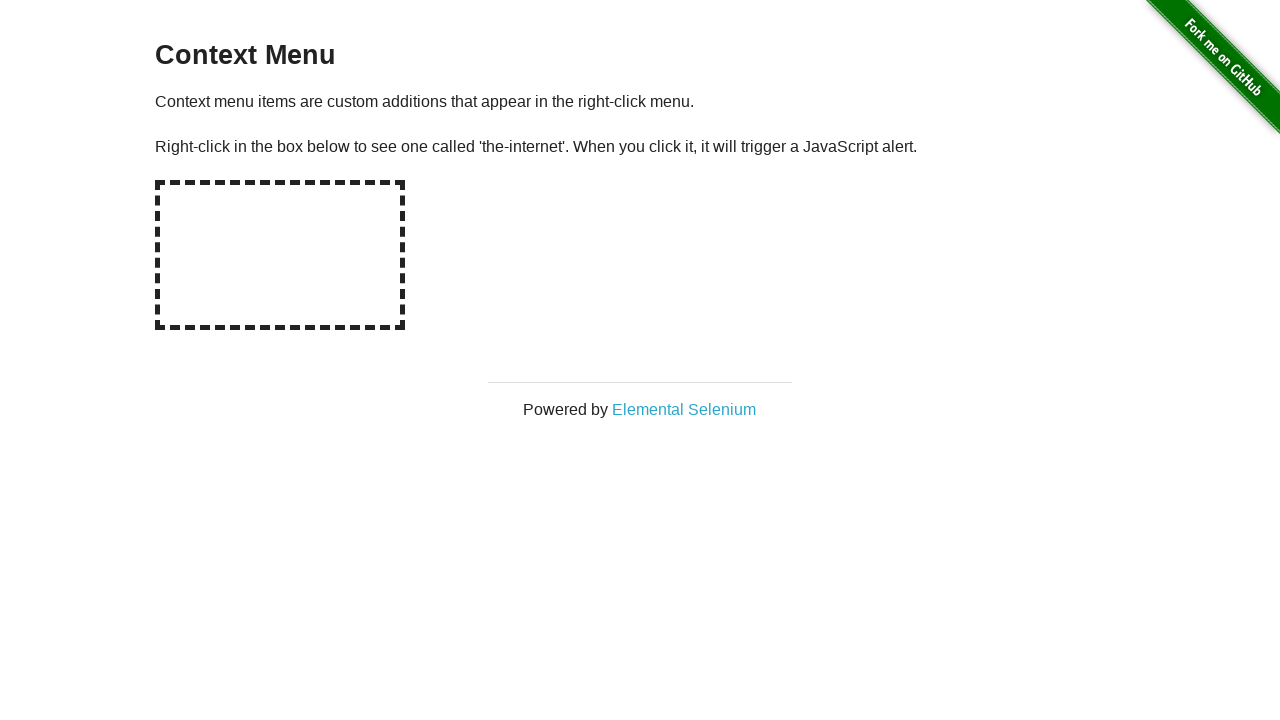

Right-clicked on hot-spot again to trigger alert dialog at (280, 255) on #hot-spot
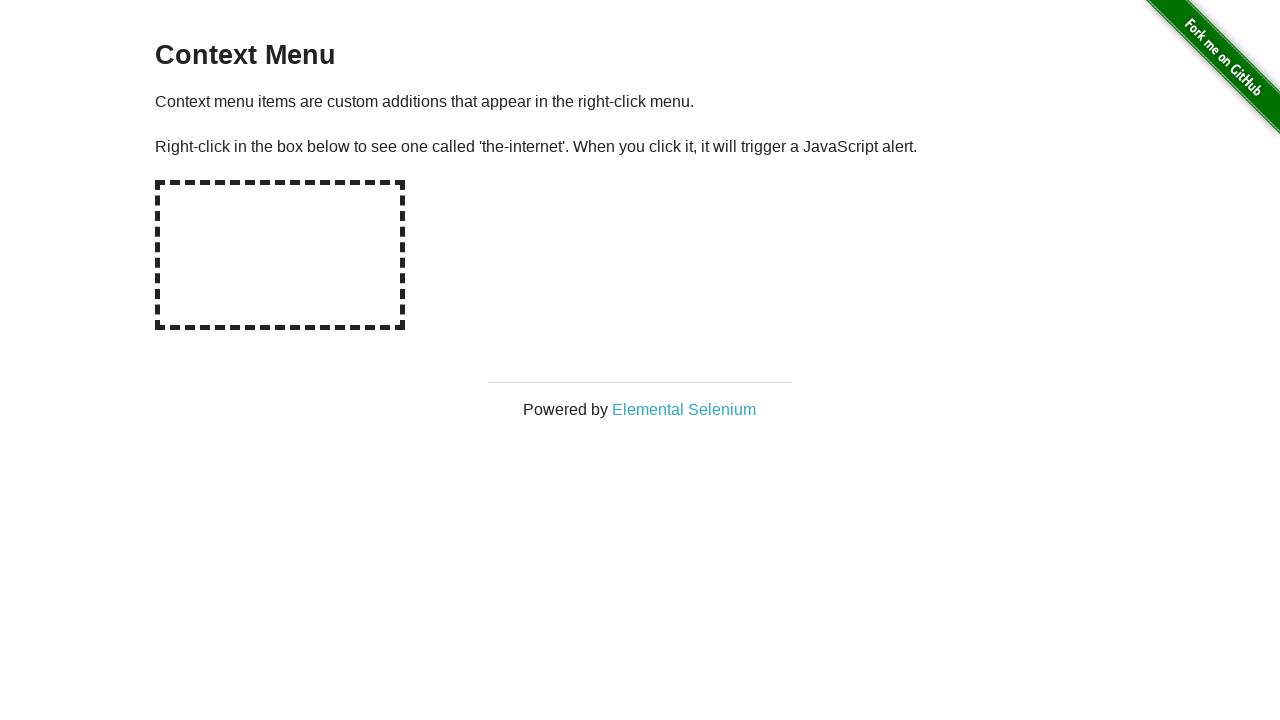

Waited for dialog to be processed
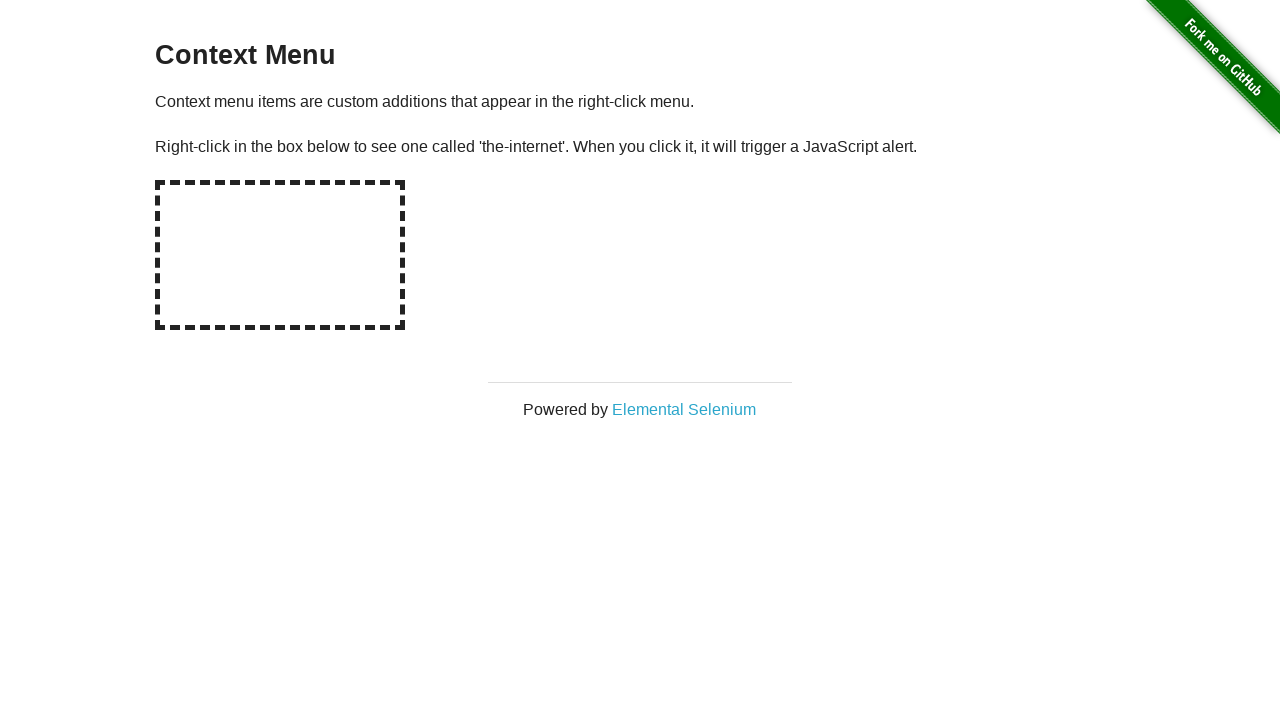

Clicked 'Elemental Selenium' link which opened a new window at (684, 409) on text=Elemental Selenium
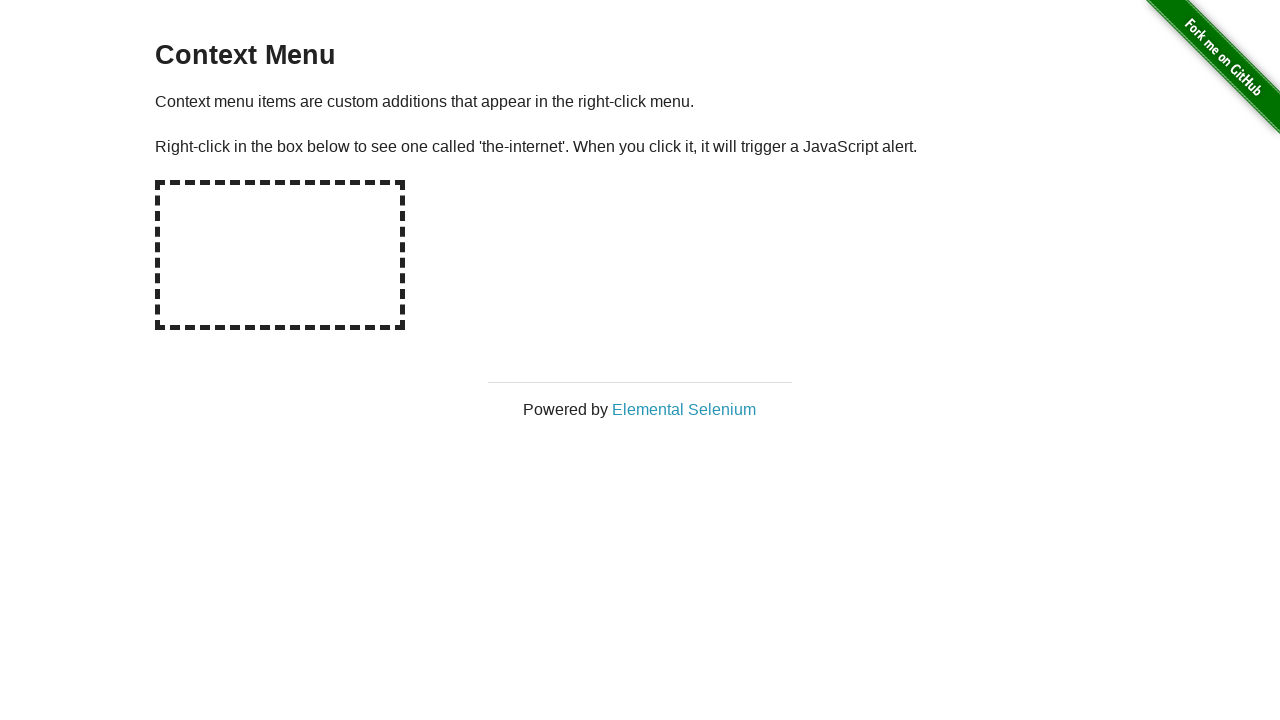

Switched to newly opened page
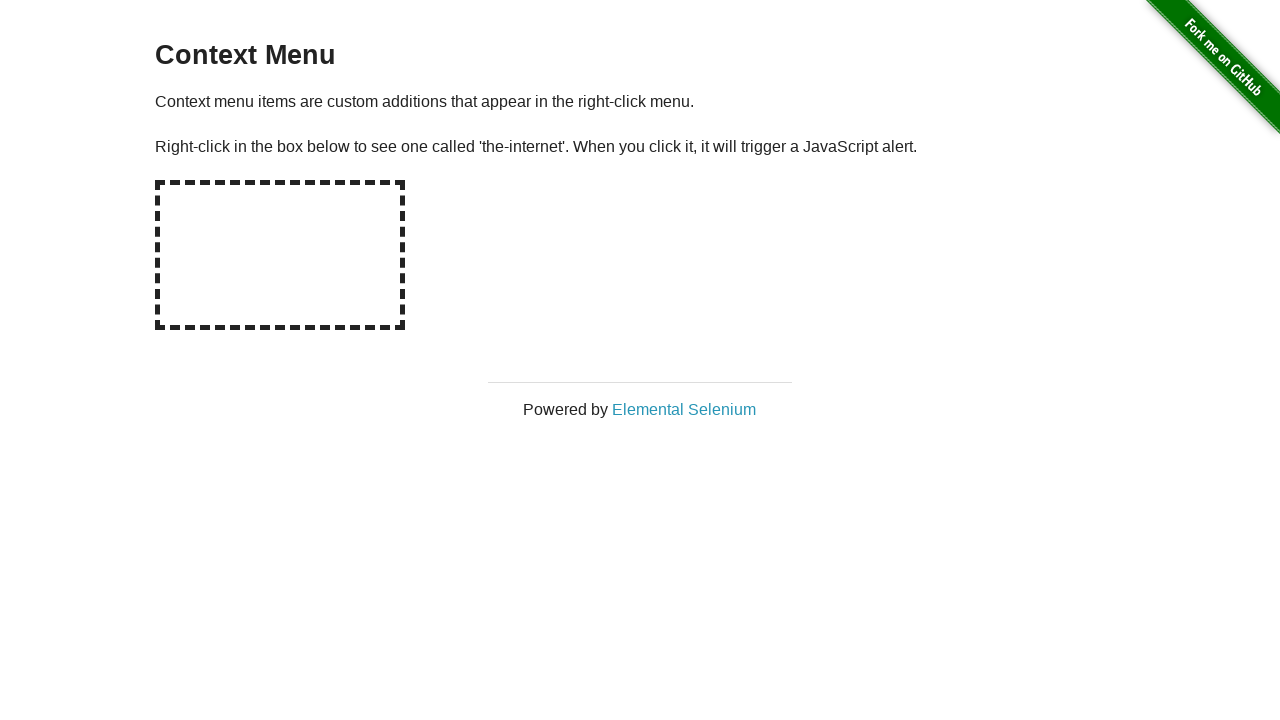

New page loaded successfully
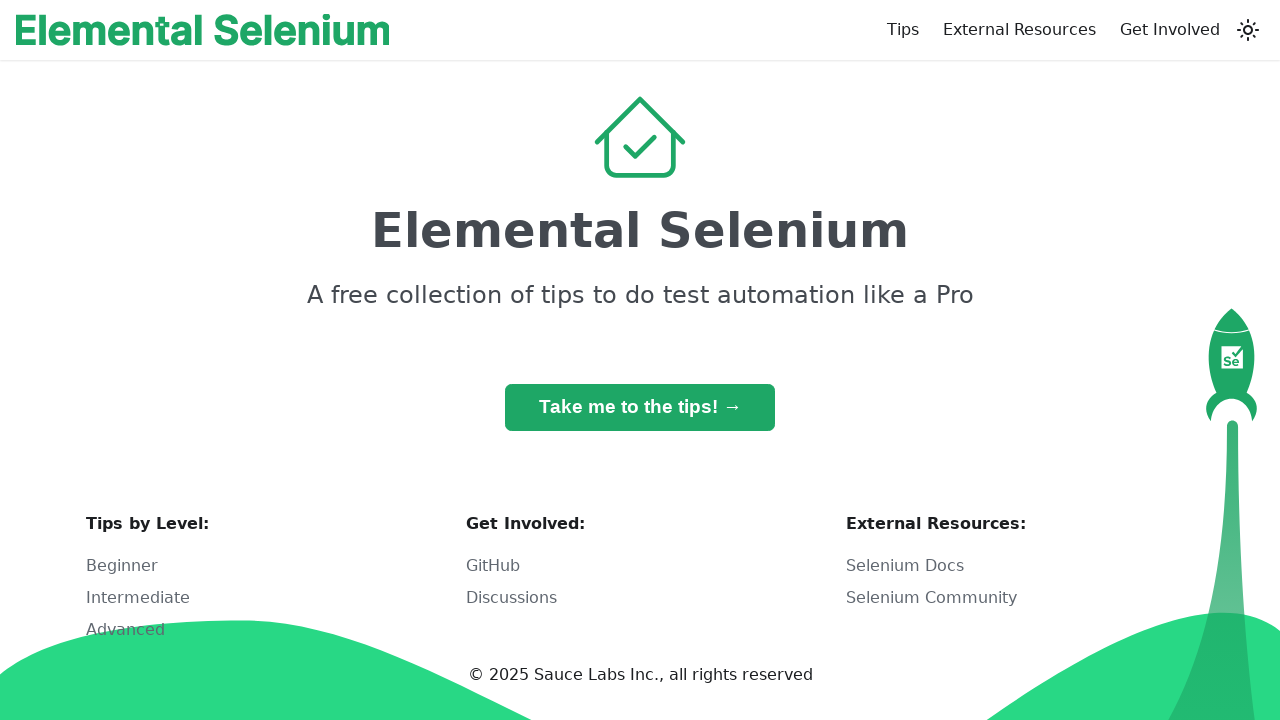

H1 element found on new page
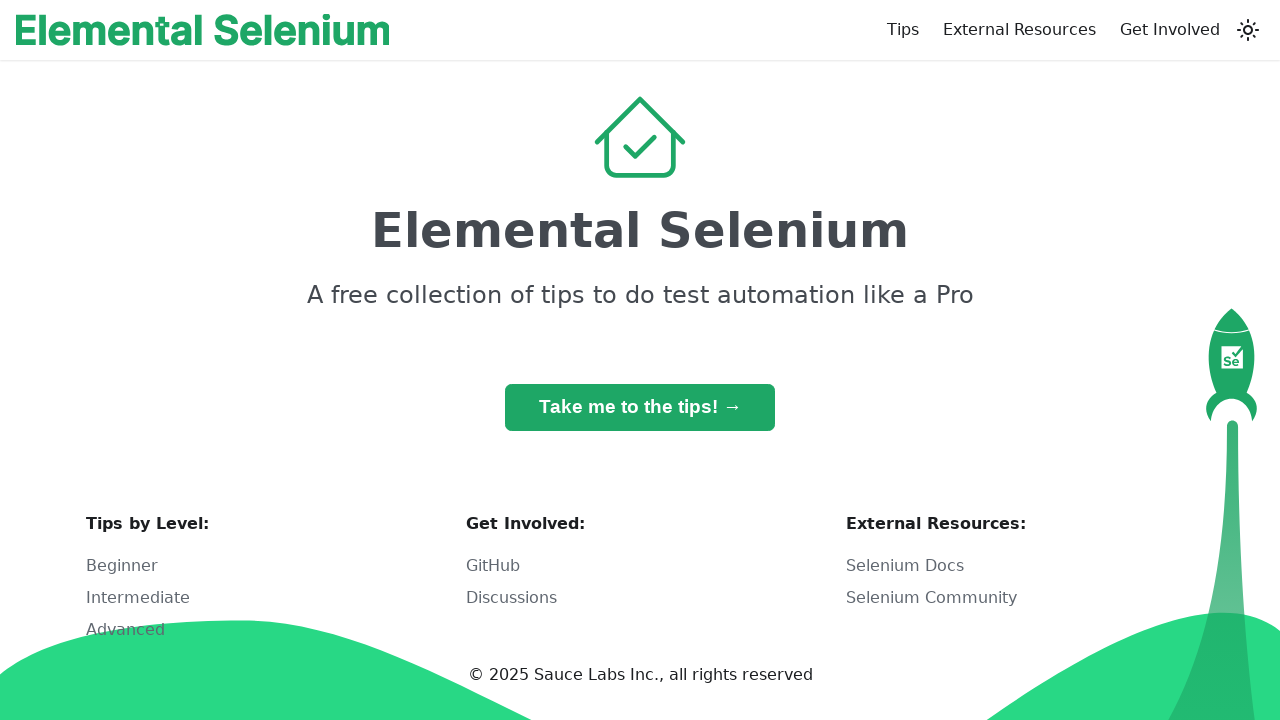

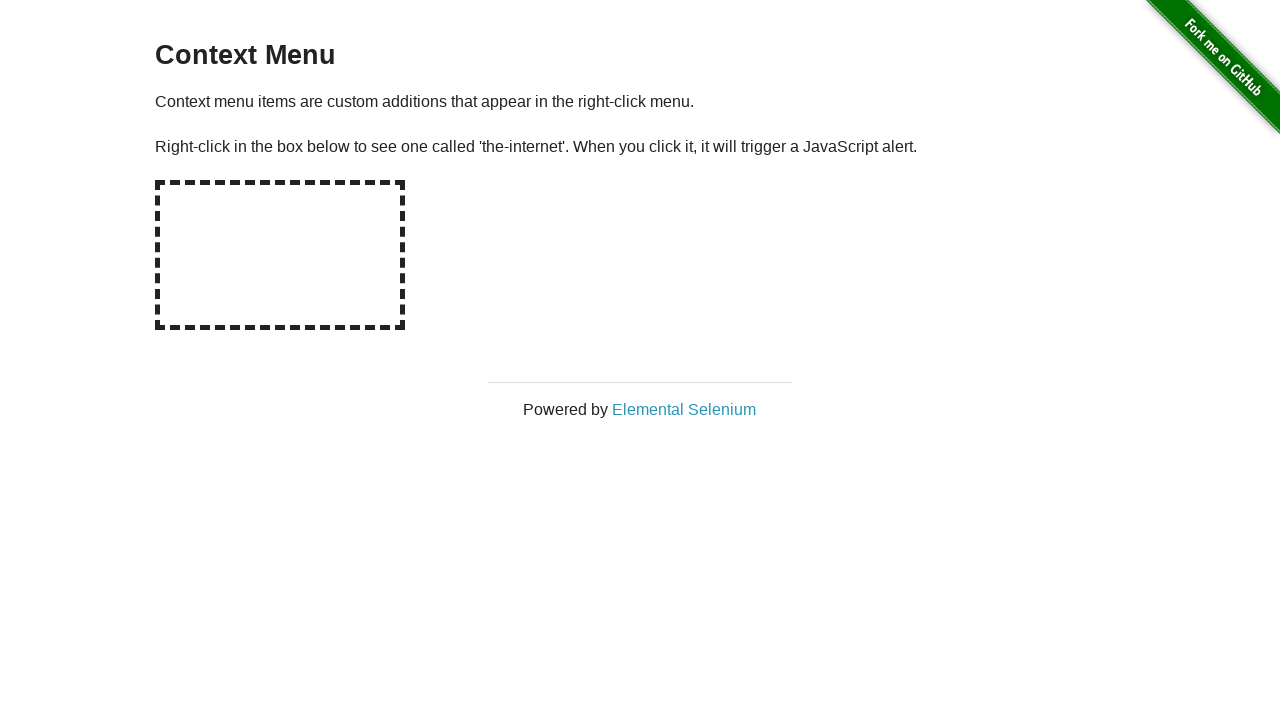